Tests right-click context menu functionality by performing a right-click on a designated area, verifying the alert message, accepting the alert, then clicking a link to navigate to a new page and verifying the page heading.

Starting URL: https://the-internet.herokuapp.com/context_menu

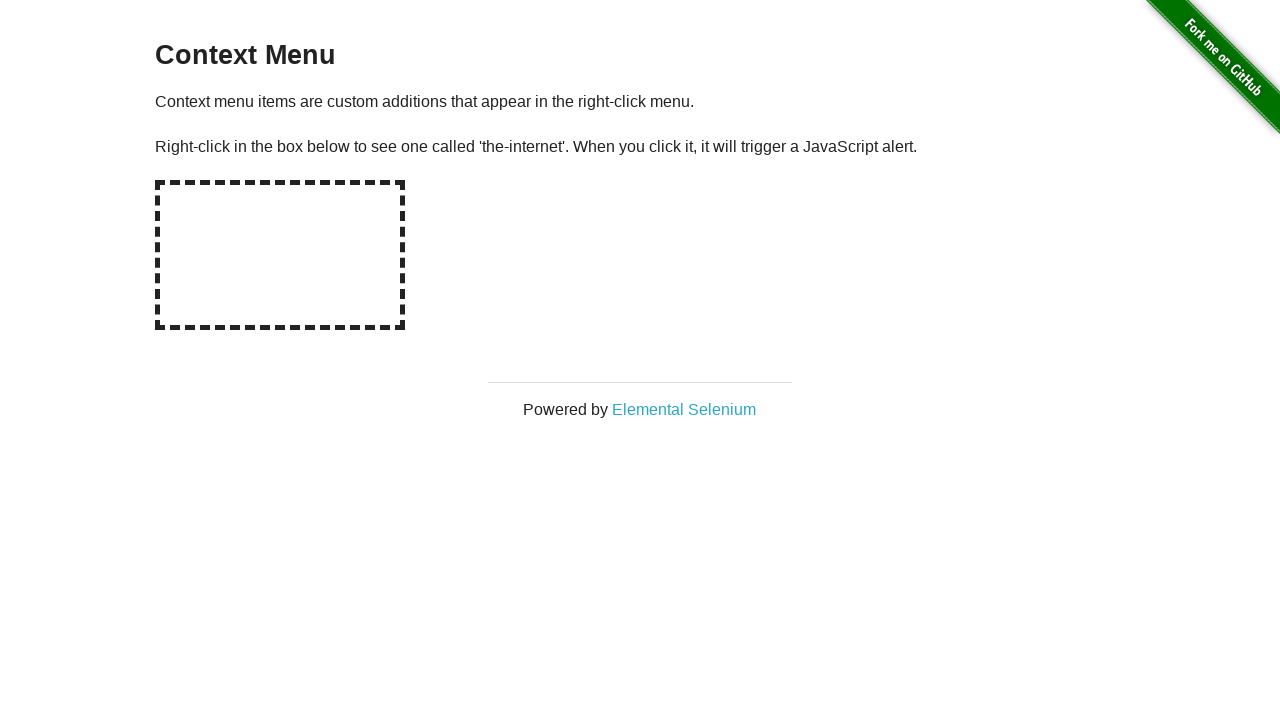

Right-clicked on the hot-spot area to open context menu at (280, 255) on #hot-spot
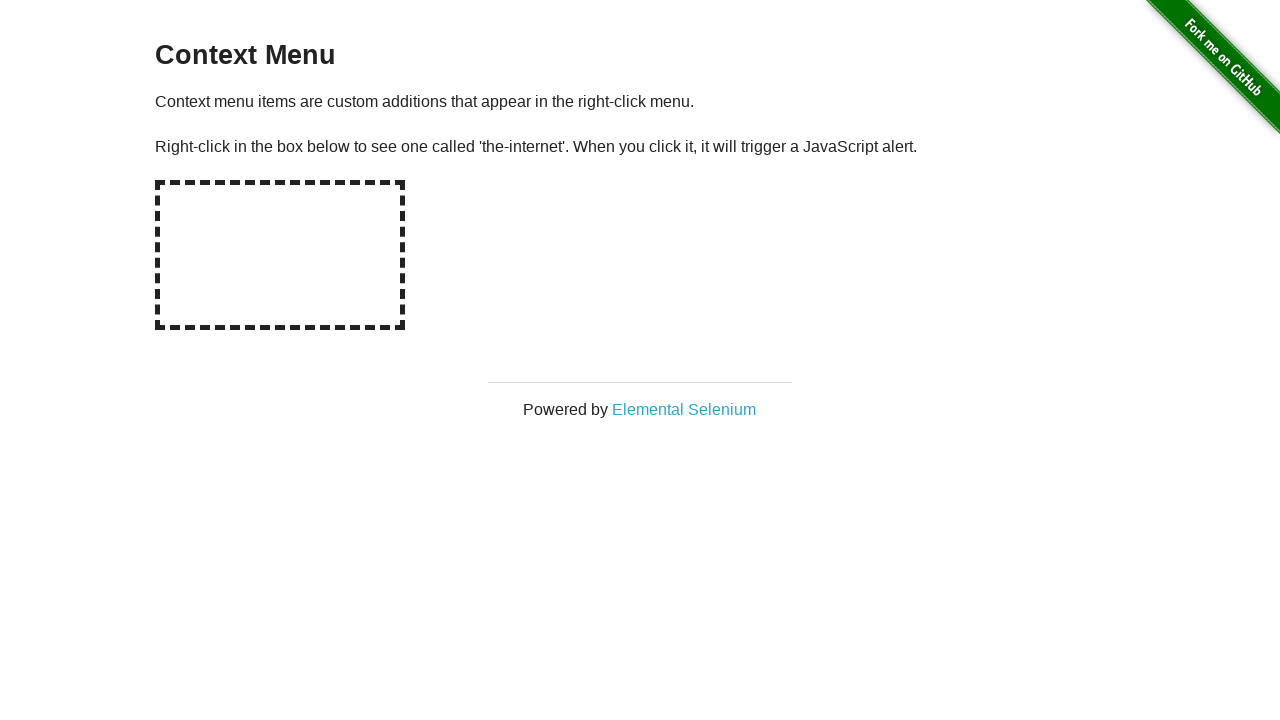

Set up dialog handler to accept context menu alert
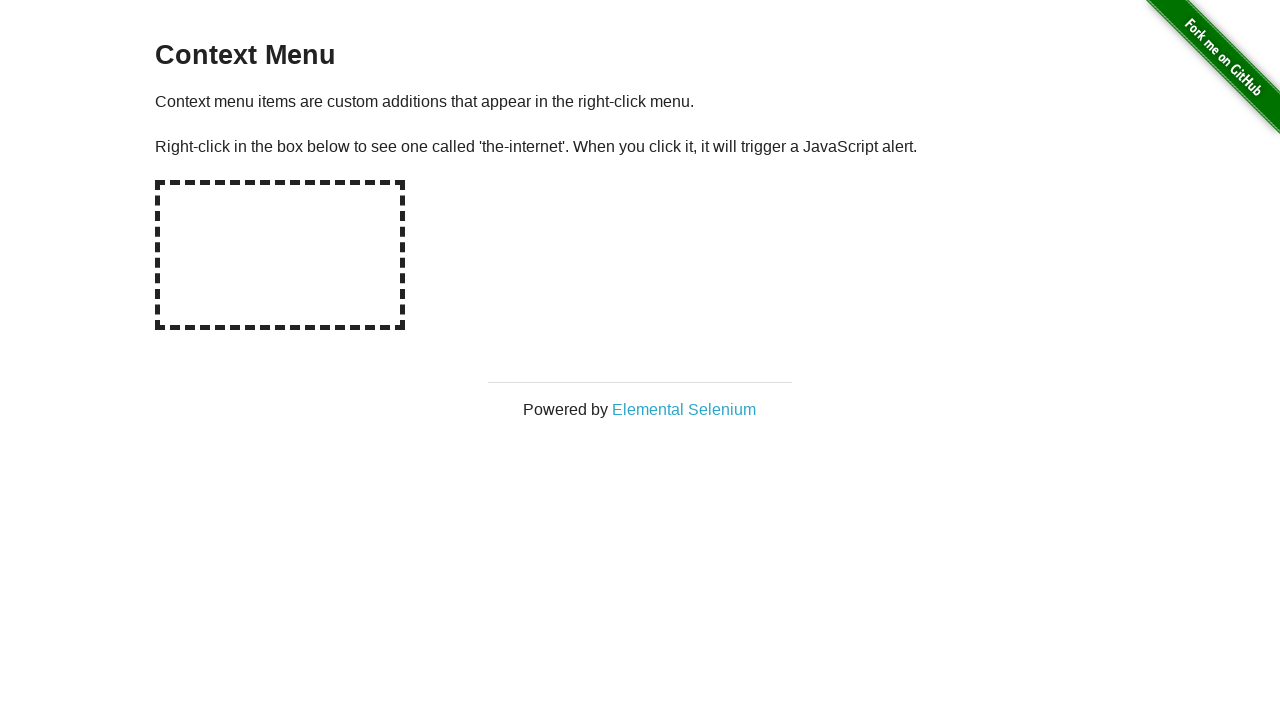

Waited for alert dialog to be processed
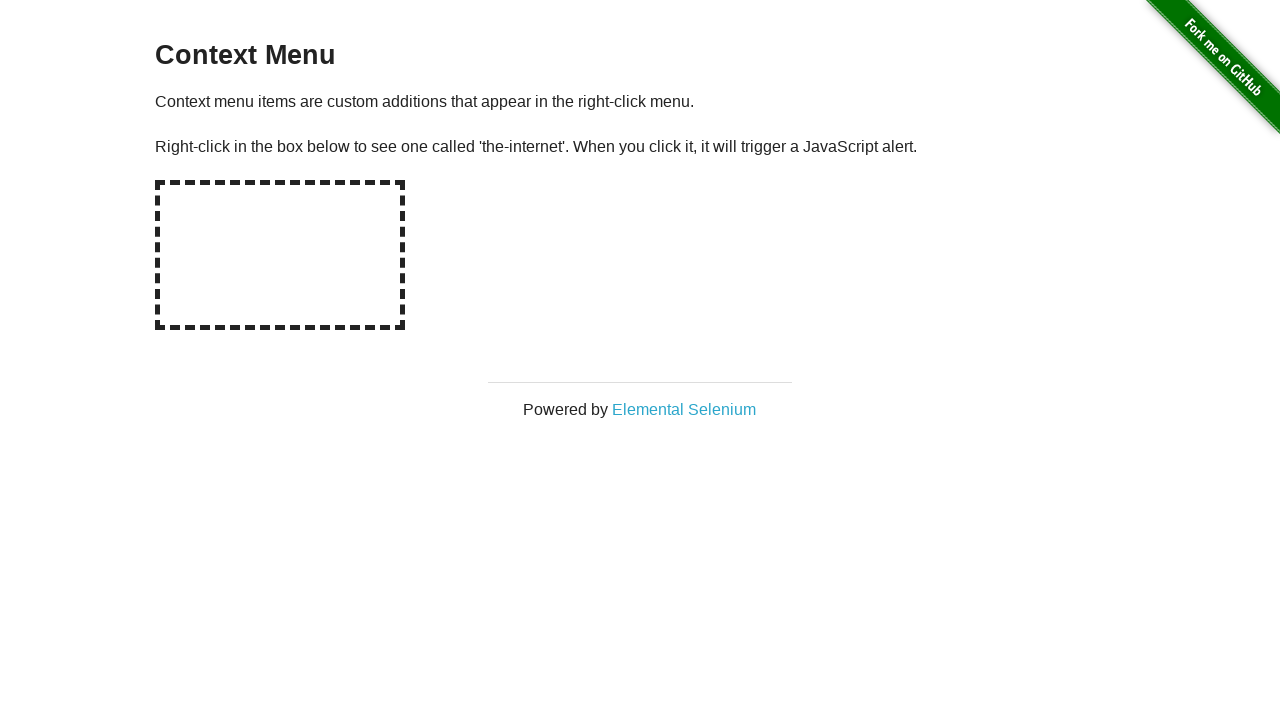

Clicked on 'Elemental Selenium' link, which opened a new page at (684, 409) on text=Elemental Selenium
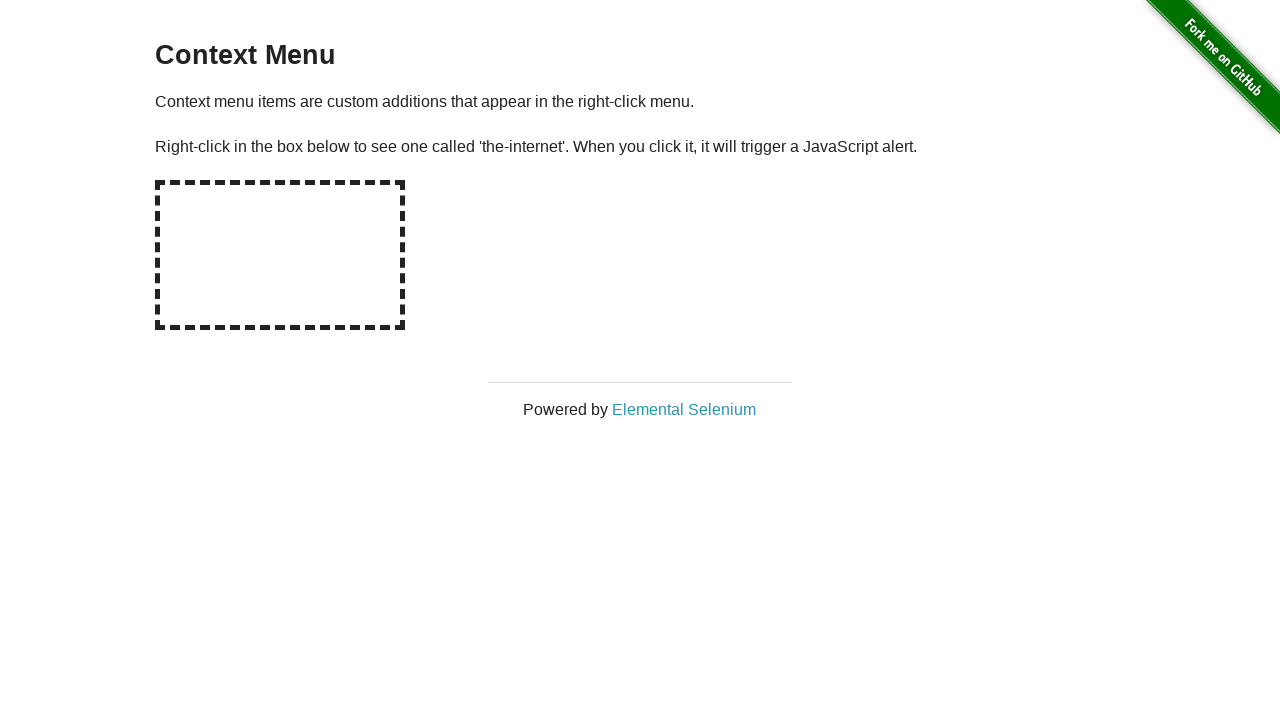

Switched to the newly opened page
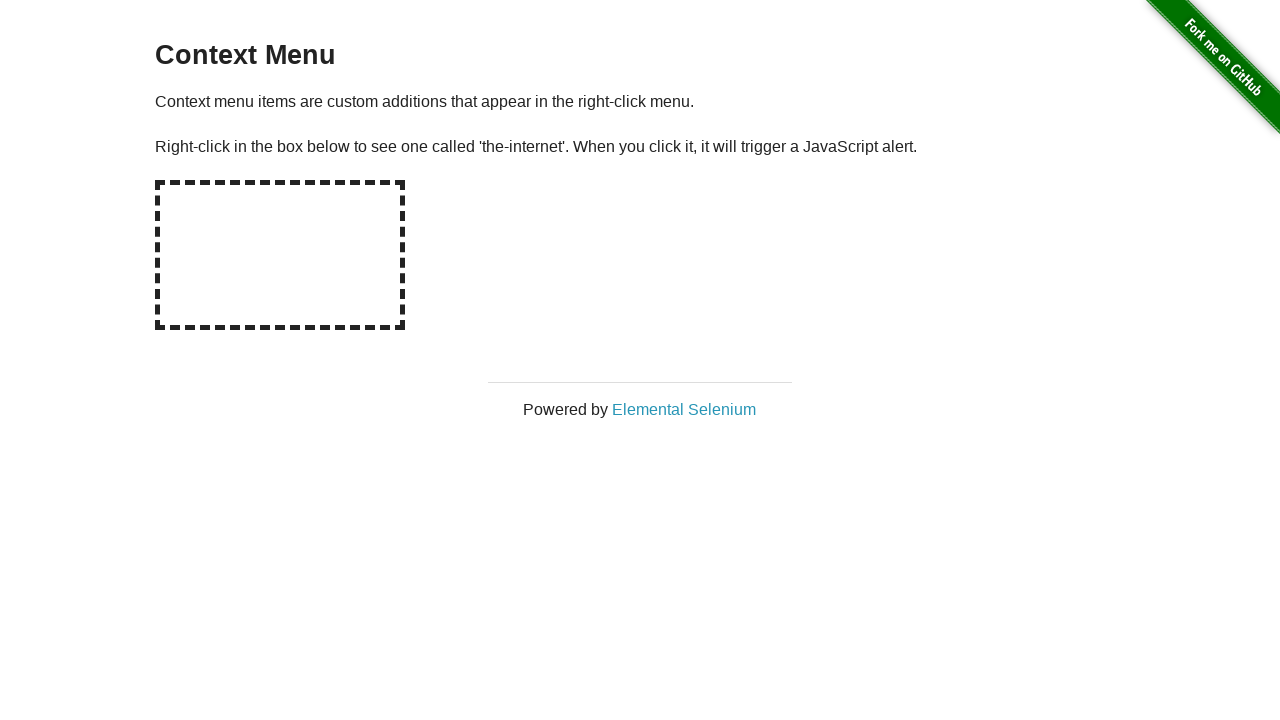

Waited for h1 heading to load on new page
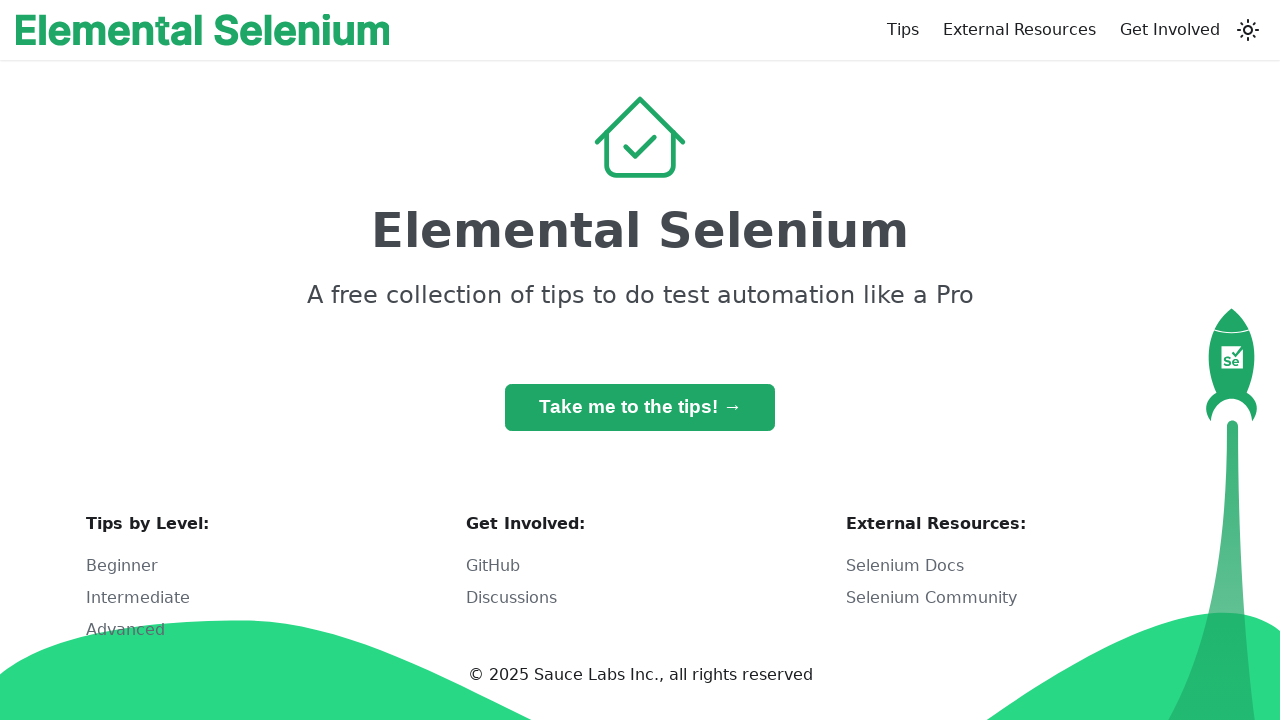

Retrieved h1 heading text: 'Elemental Selenium'
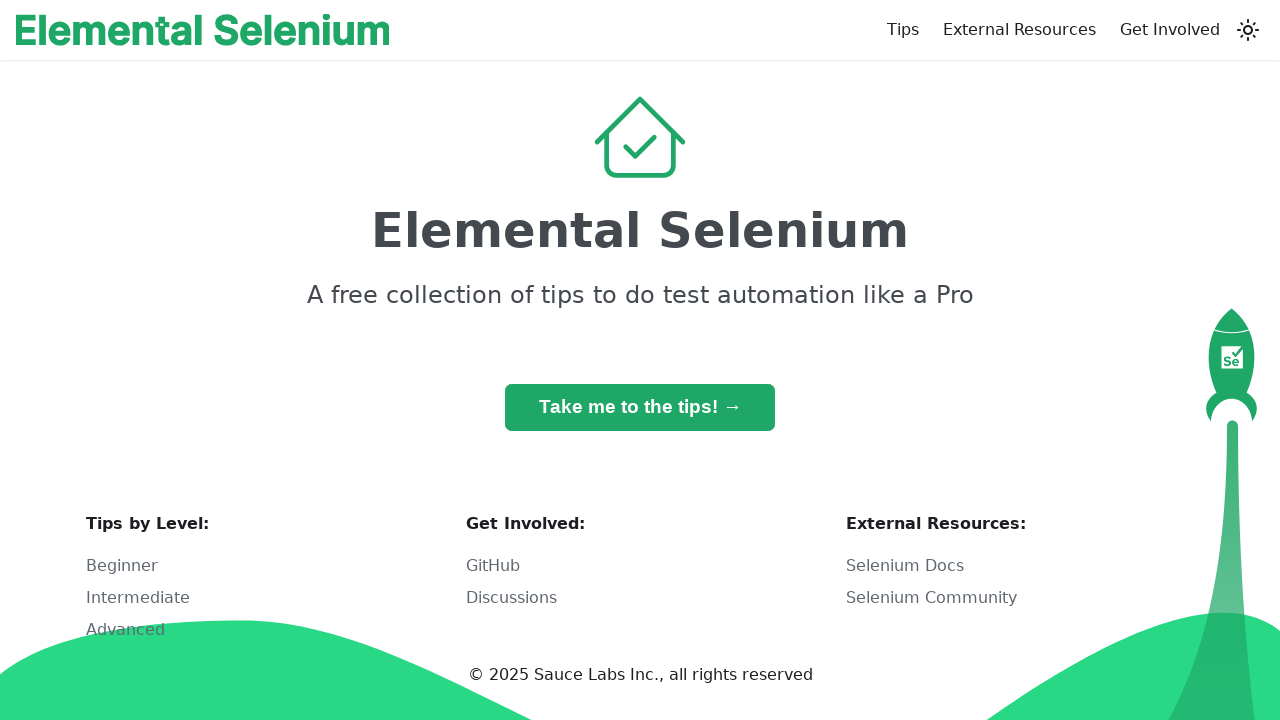

Verified that h1 heading matches 'Elemental Selenium'
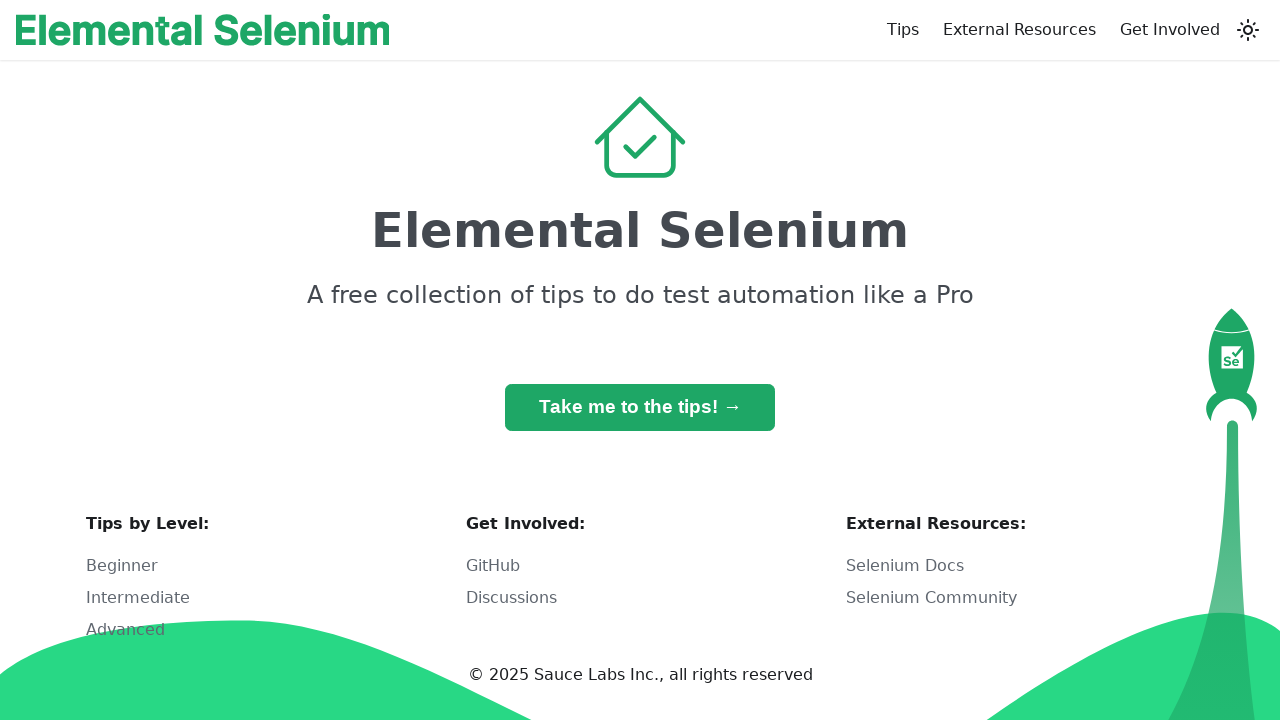

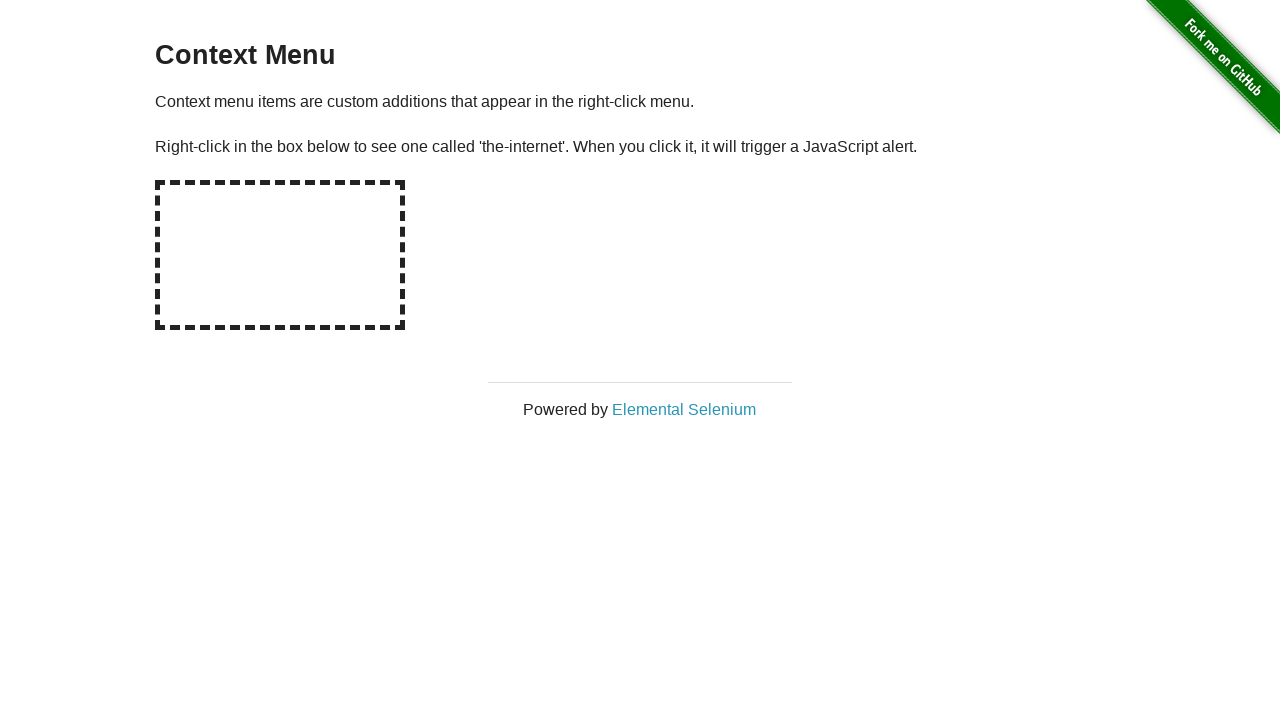